Tests datepicker functionality by navigating through Components dropdown to the datepicker page and clicking on the date field

Starting URL: http://formy-project.herokuapp.com/

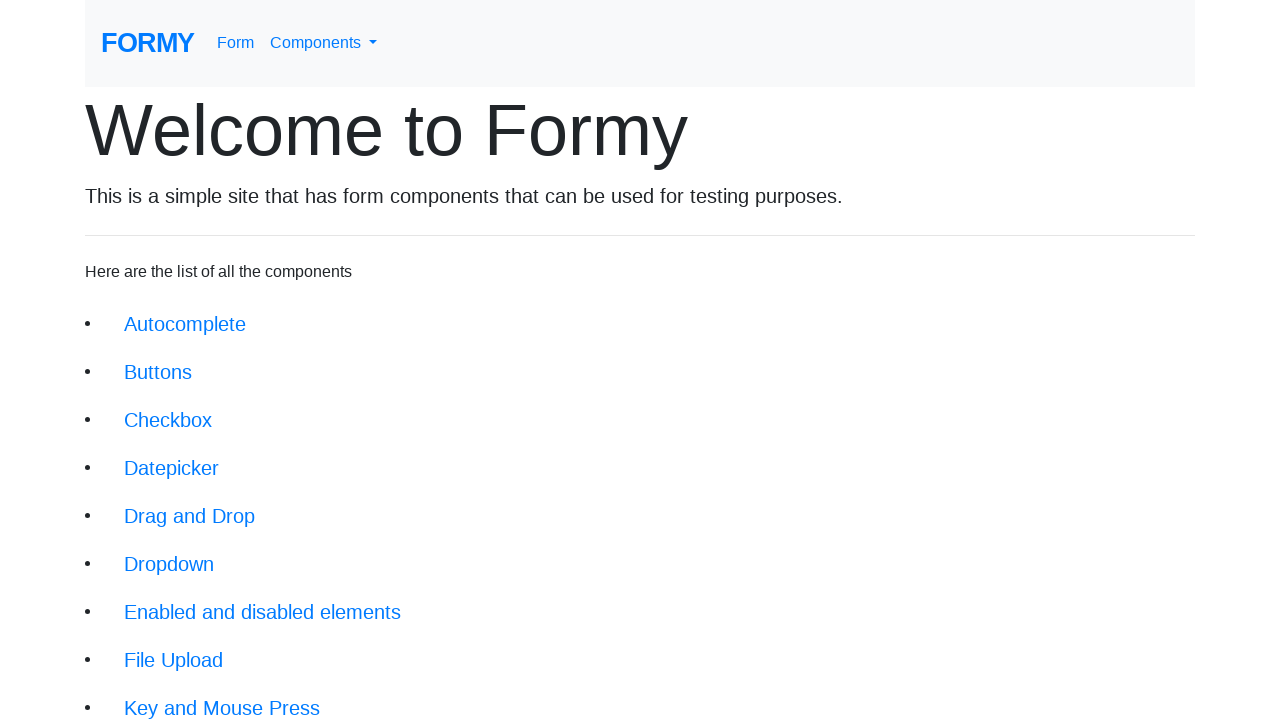

Clicked on Components dropdown menu at (324, 43) on #navbarDropdownMenuLink
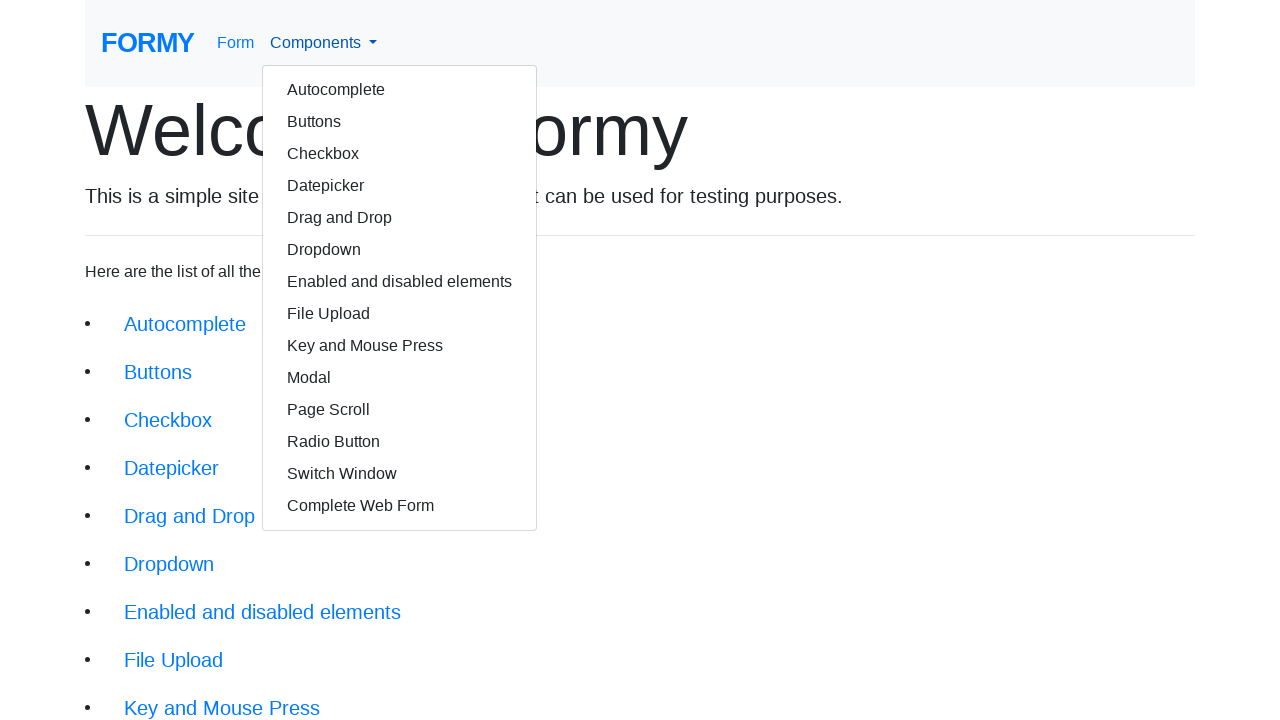

Clicked on Datepicker option to navigate to datepicker page at (172, 468) on a.btn.btn-lg[href='/datepicker']
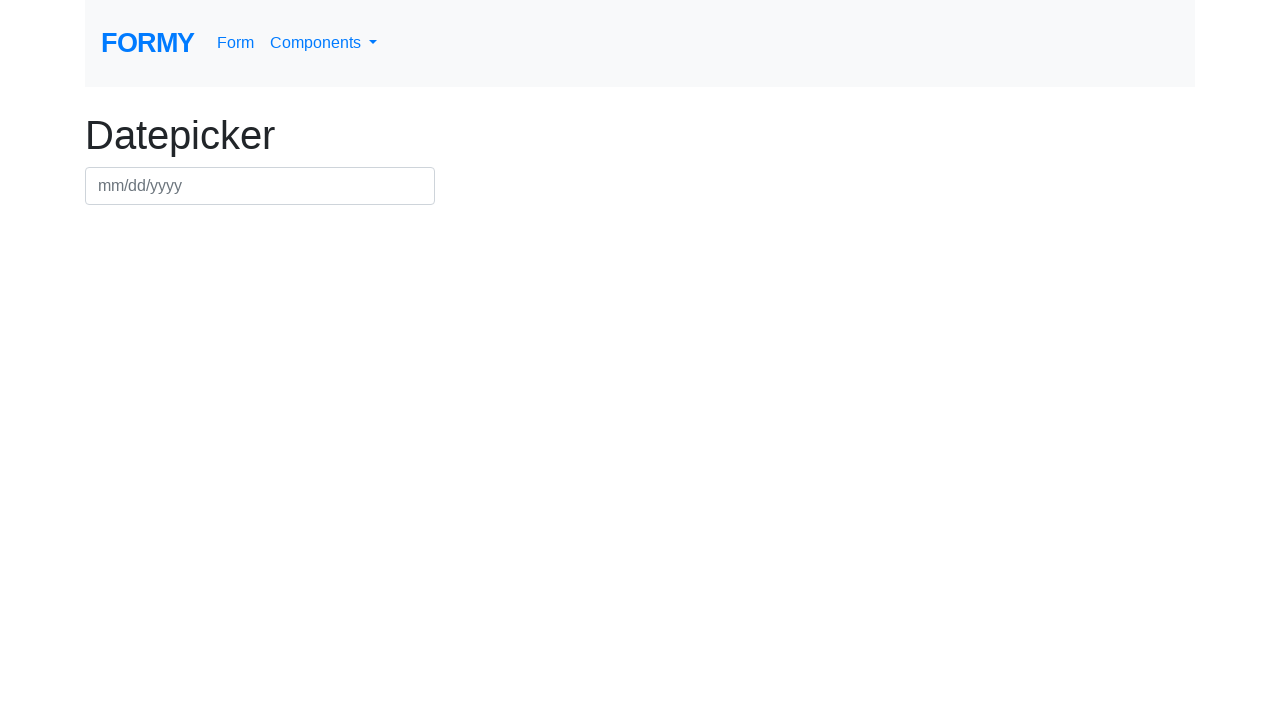

Clicked on the datepicker field to open calendar at (260, 186) on #datepicker
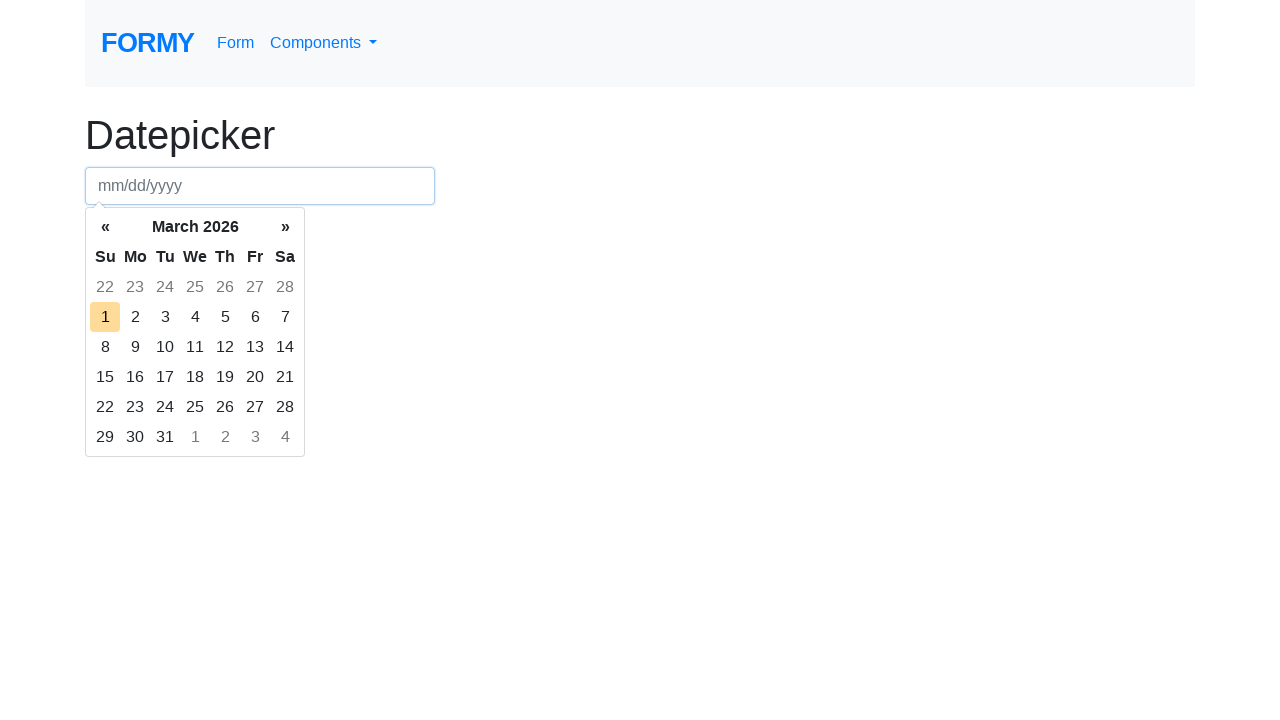

Datepicker calendar is now visible
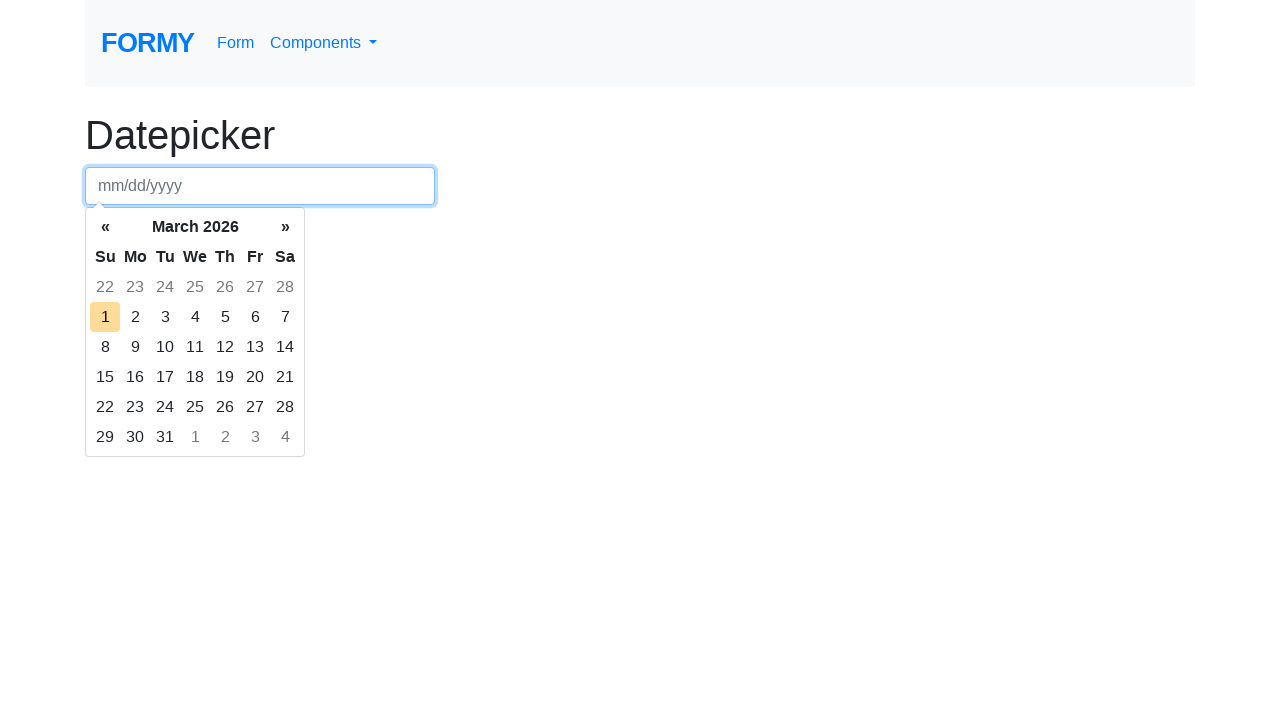

Selected the 15th day from the calendar at (105, 377) on .datepicker td:has-text('15')
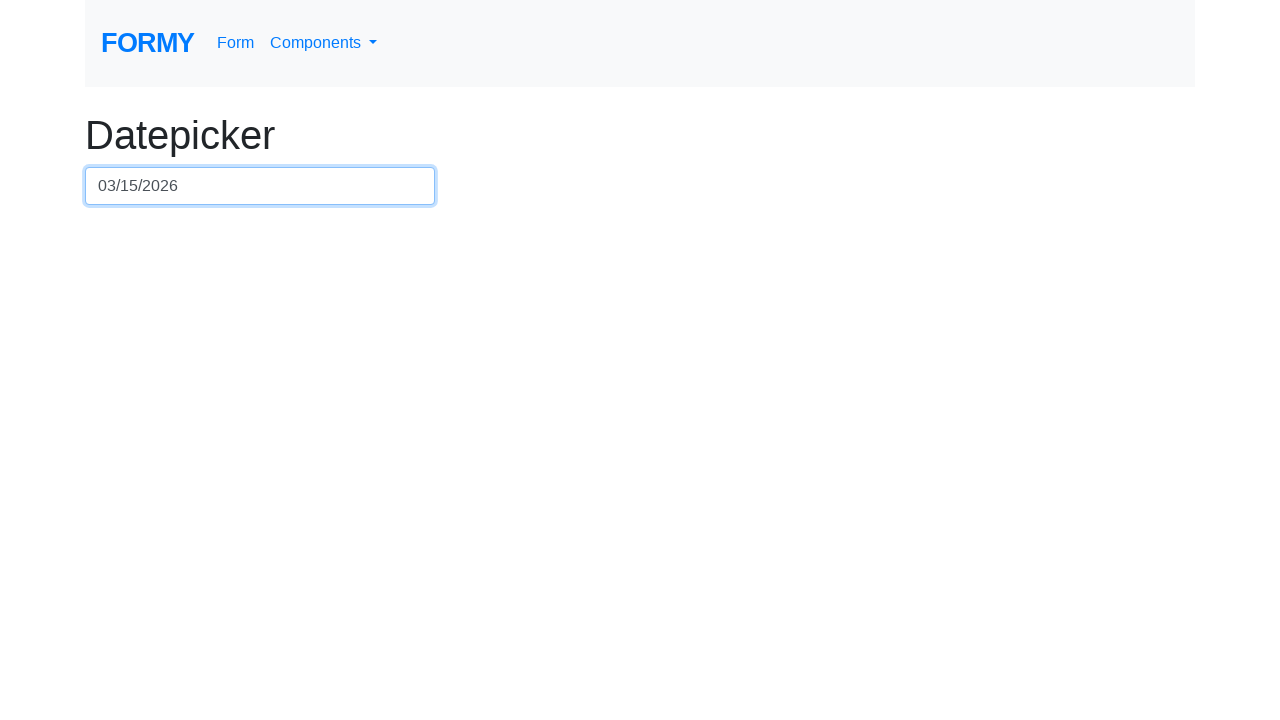

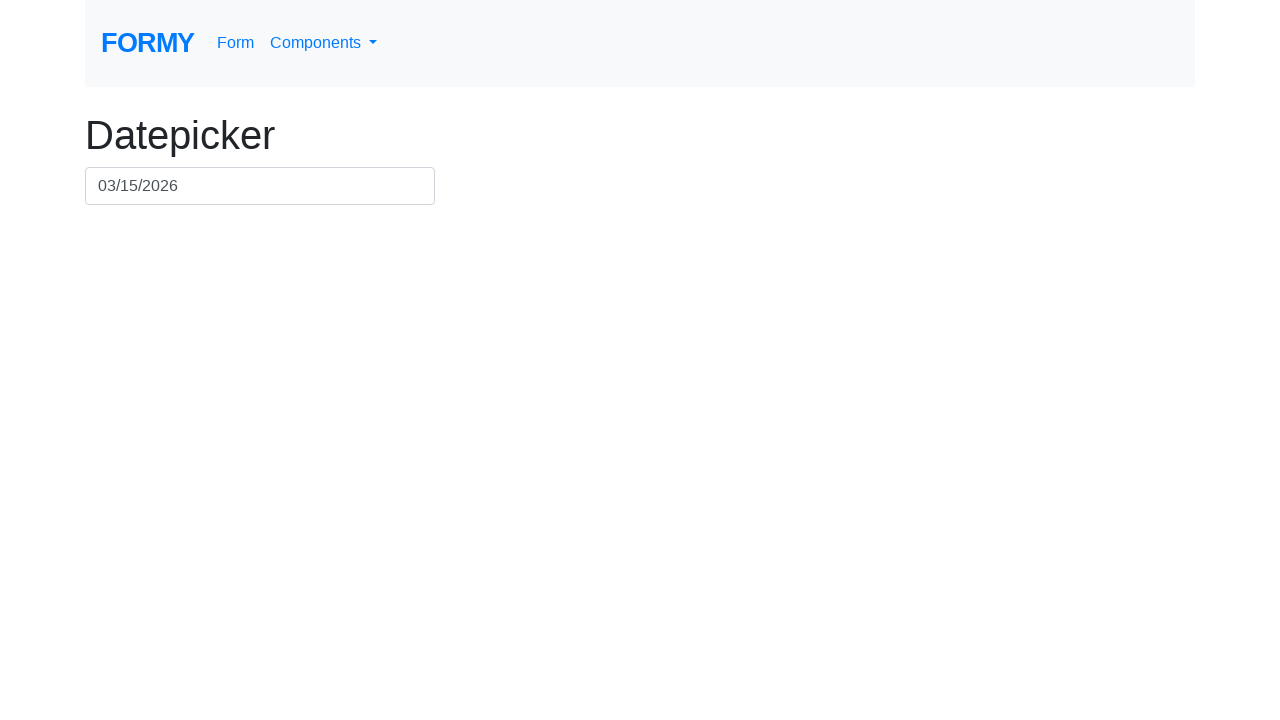